Tests that attempting to login with a locked out user account shows the appropriate locked out error message

Starting URL: https://www.saucedemo.com/

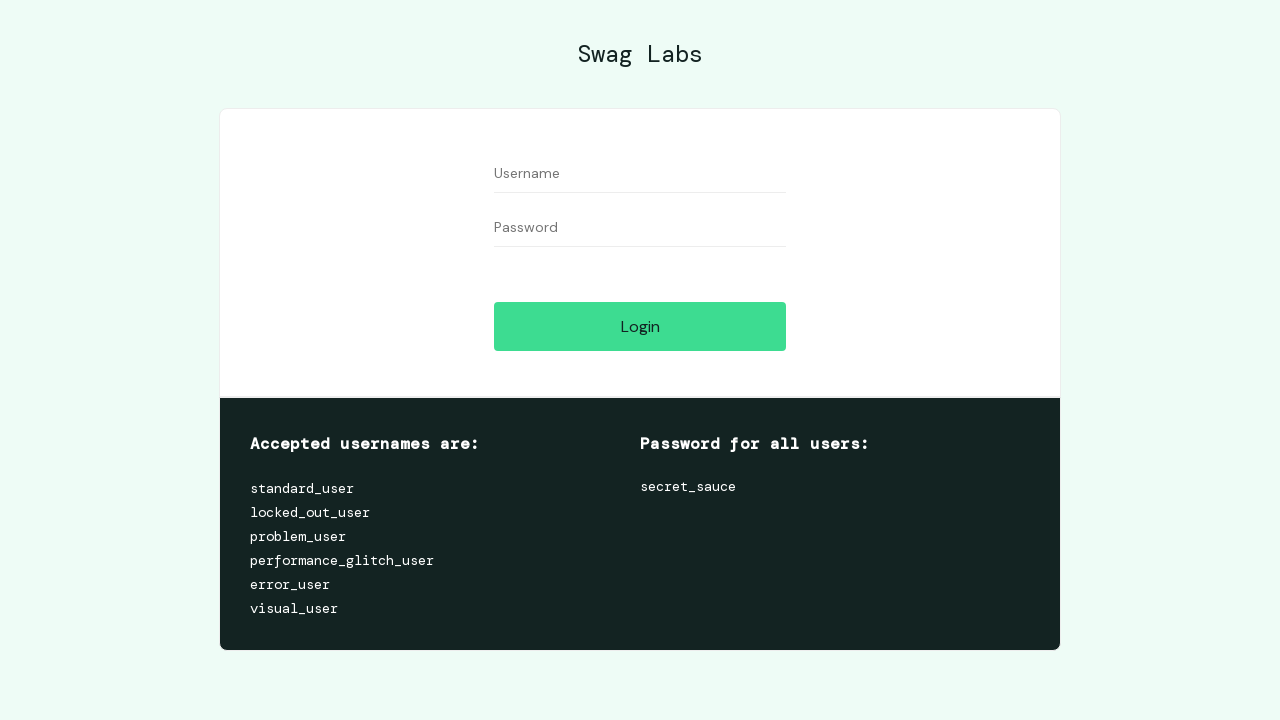

Username field is visible on login page
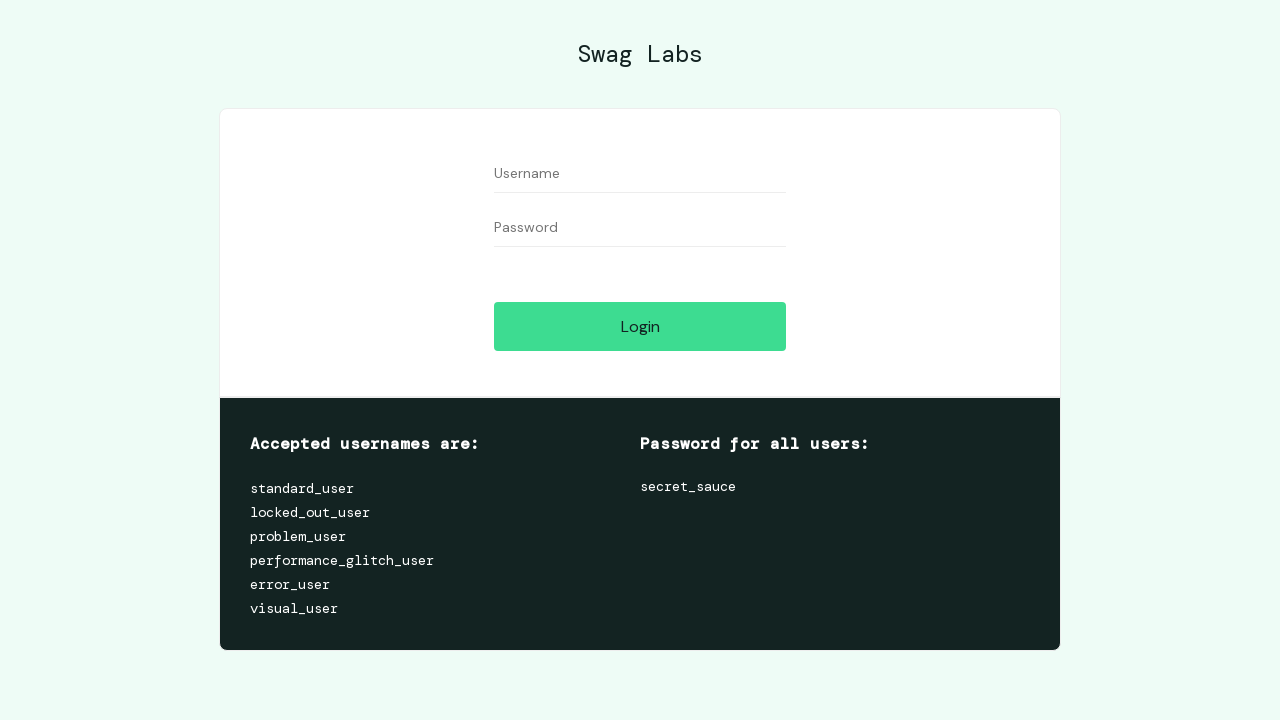

Filled username field with 'locked_out_user' on #user-name
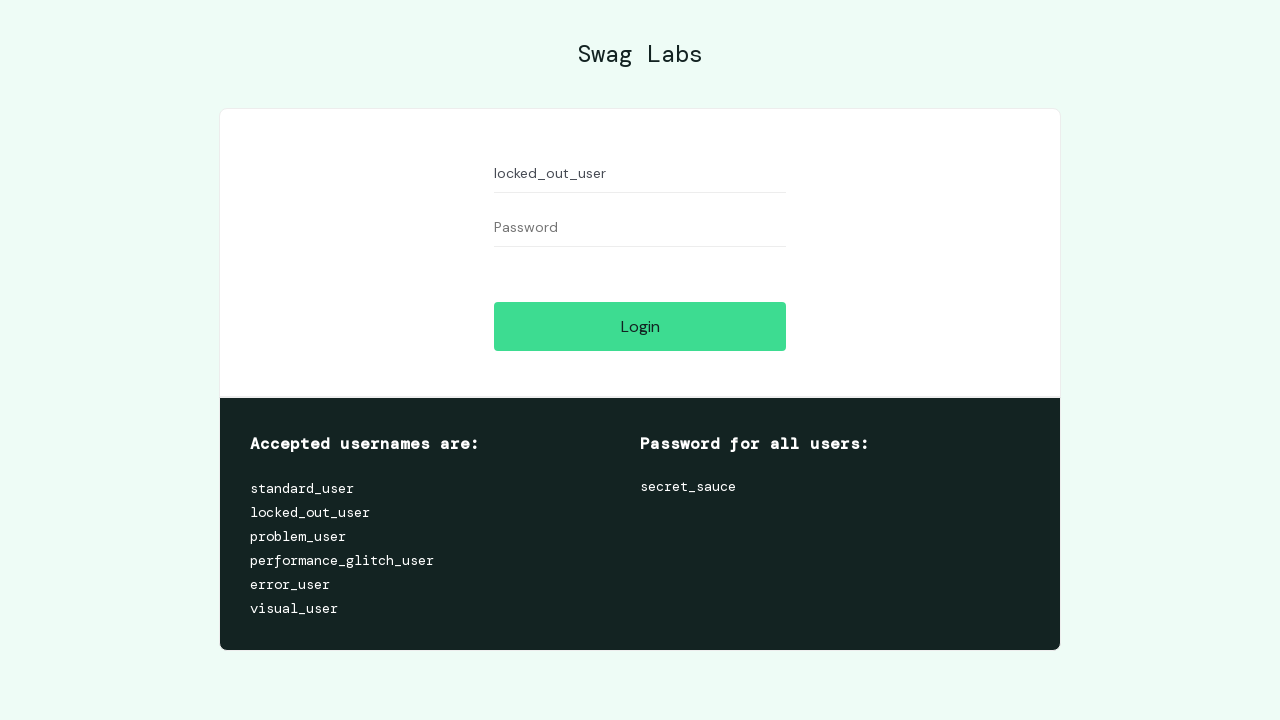

Filled password field with 'secret_sauce' on #password
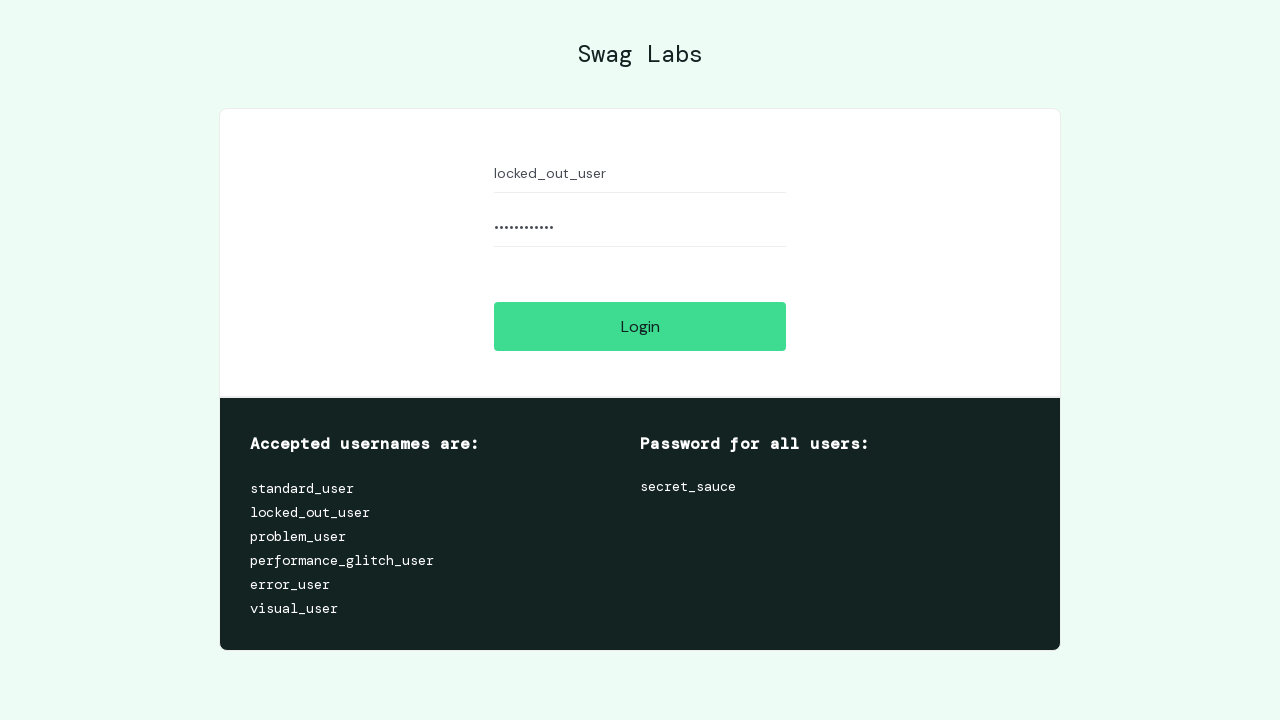

Clicked login button at (640, 326) on #login-button
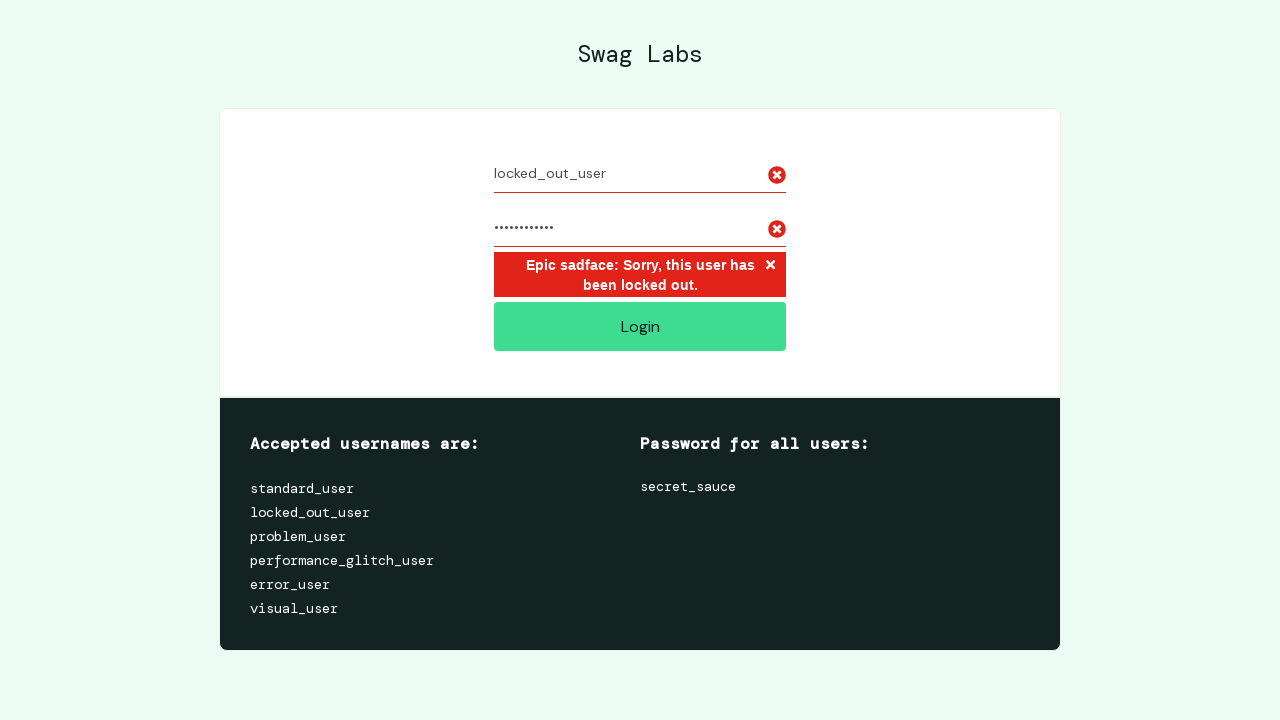

Located locked out user error message element
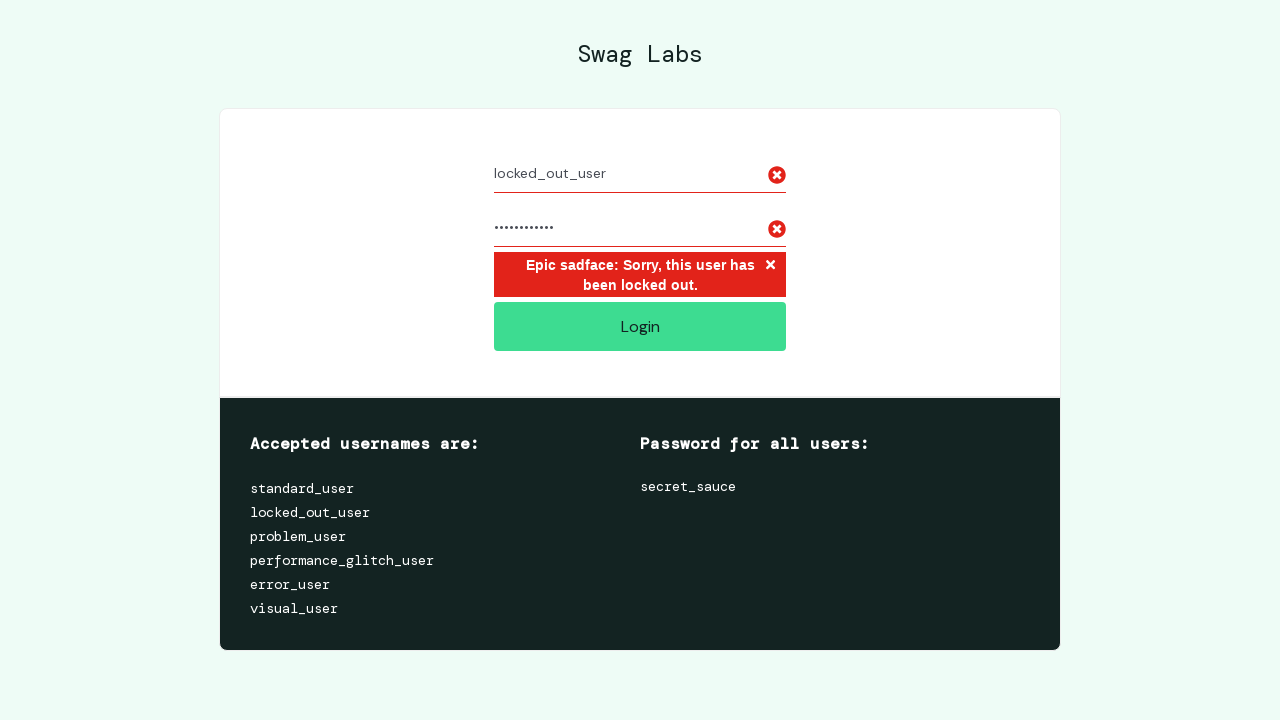

Verified locked out error message matches expected text
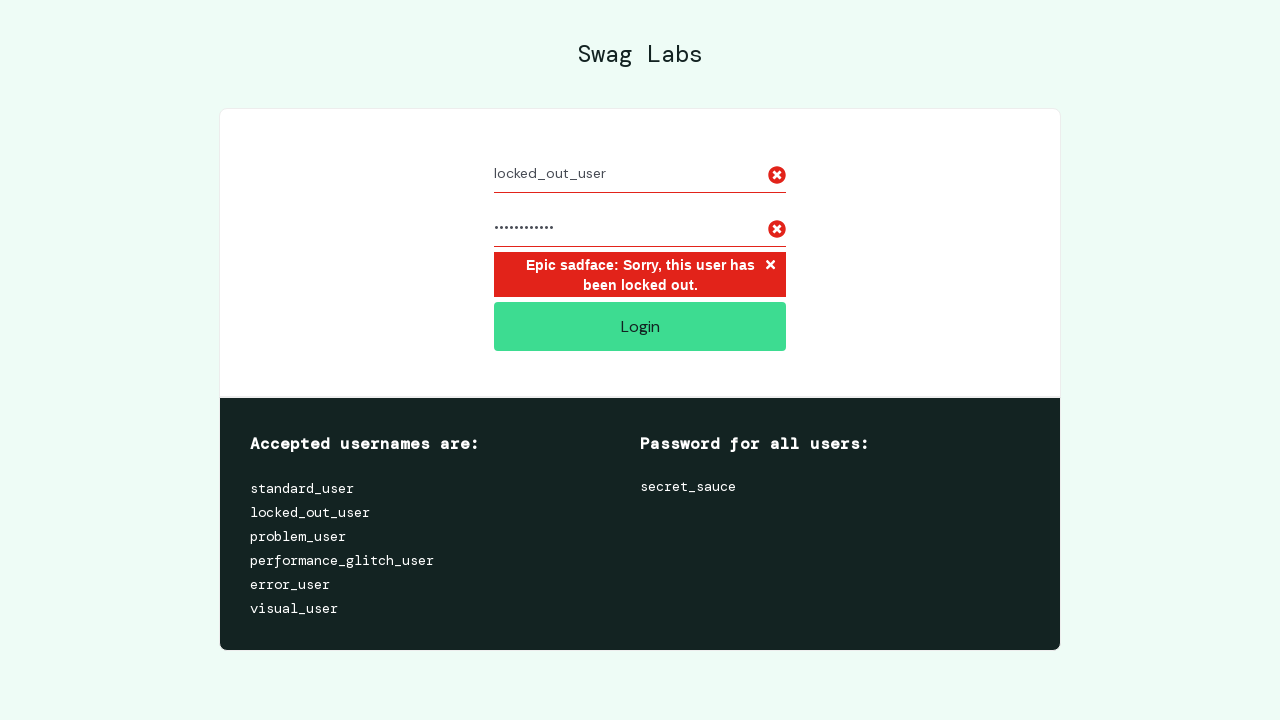

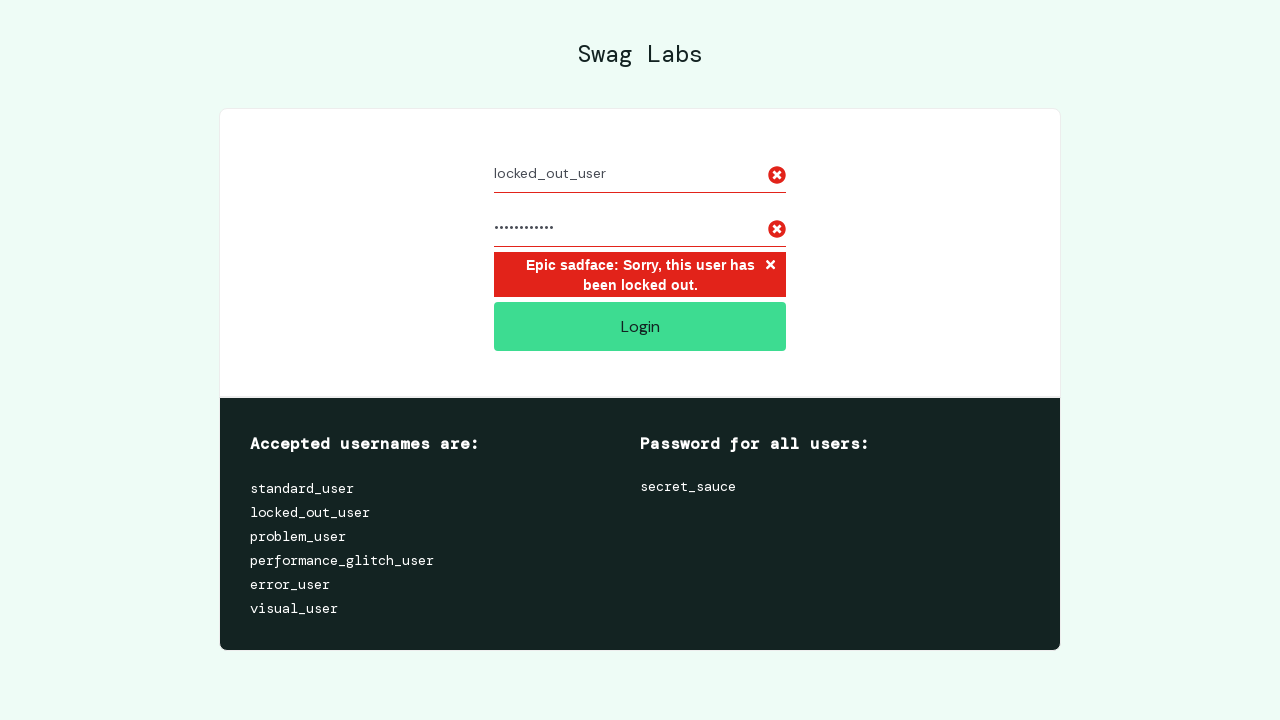